Tests file download functionality by clicking on a text file link and verifying the download completes successfully

Starting URL: https://the-internet.herokuapp.com/download

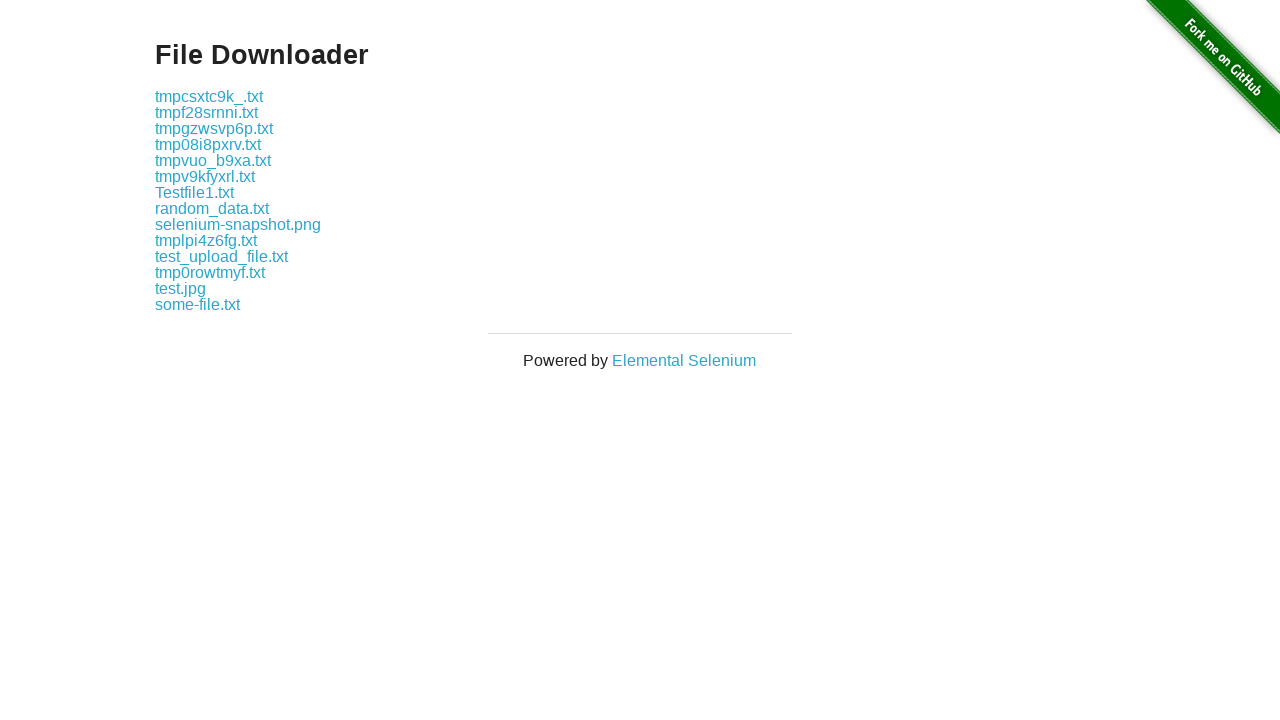

Clicked on 'some-file.txt' link to initiate file download at (198, 304) on a:text('some-file.txt')
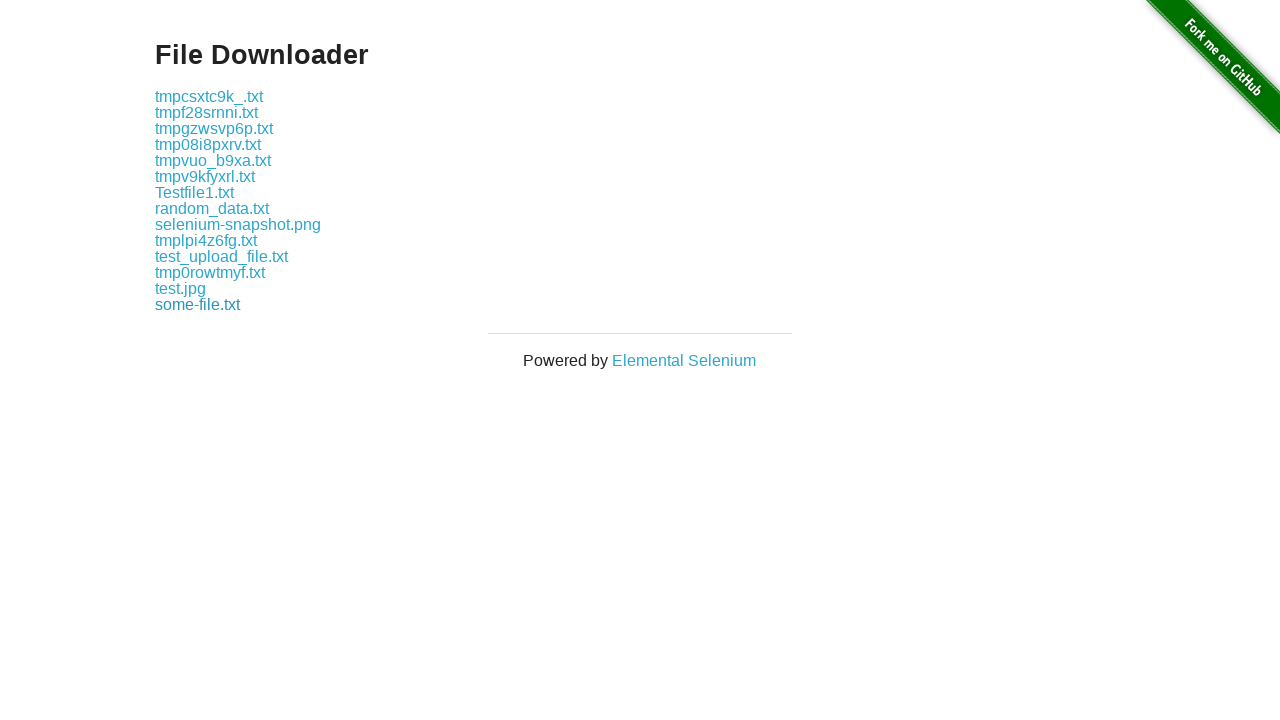

File download completed and download object obtained
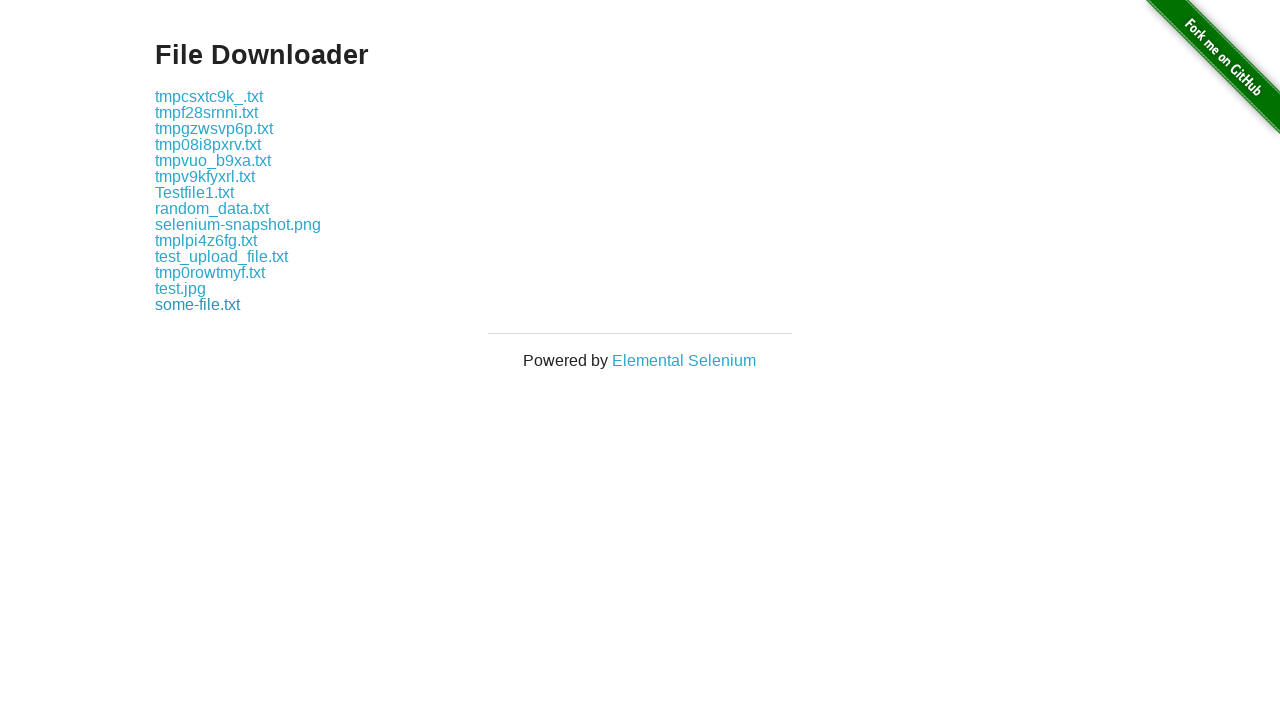

Verified downloaded file name is 'some-file.txt'
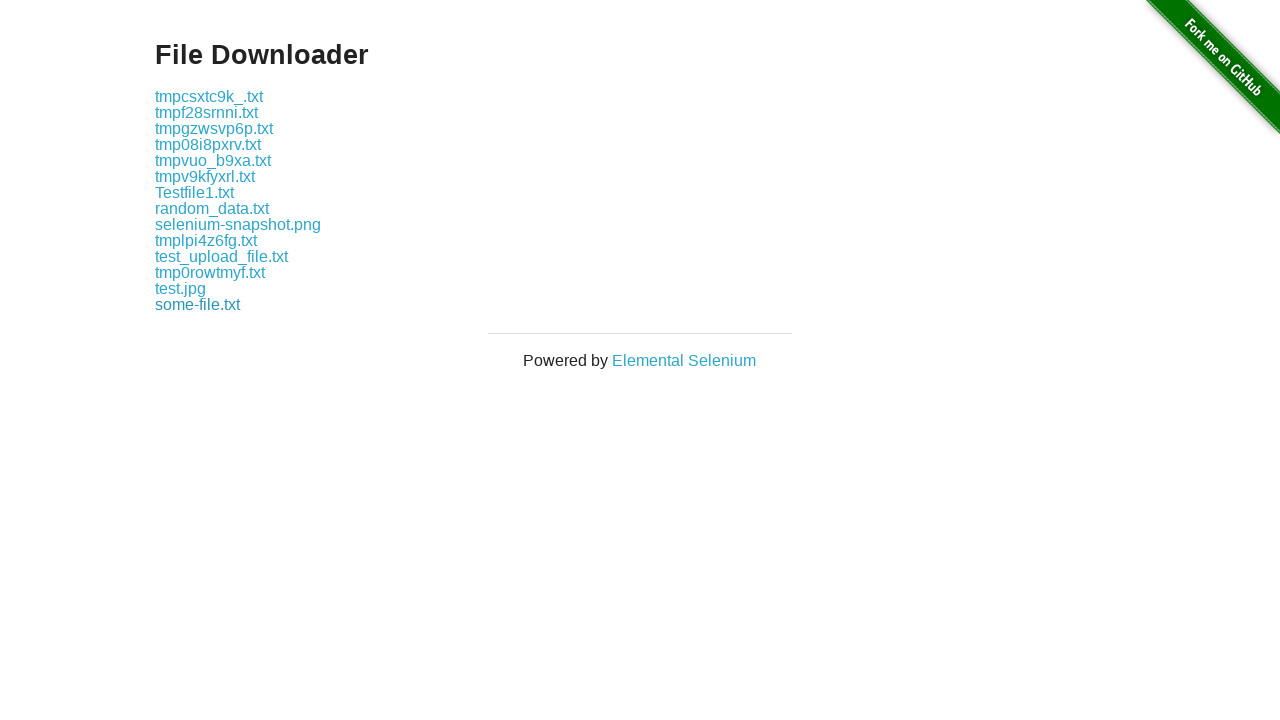

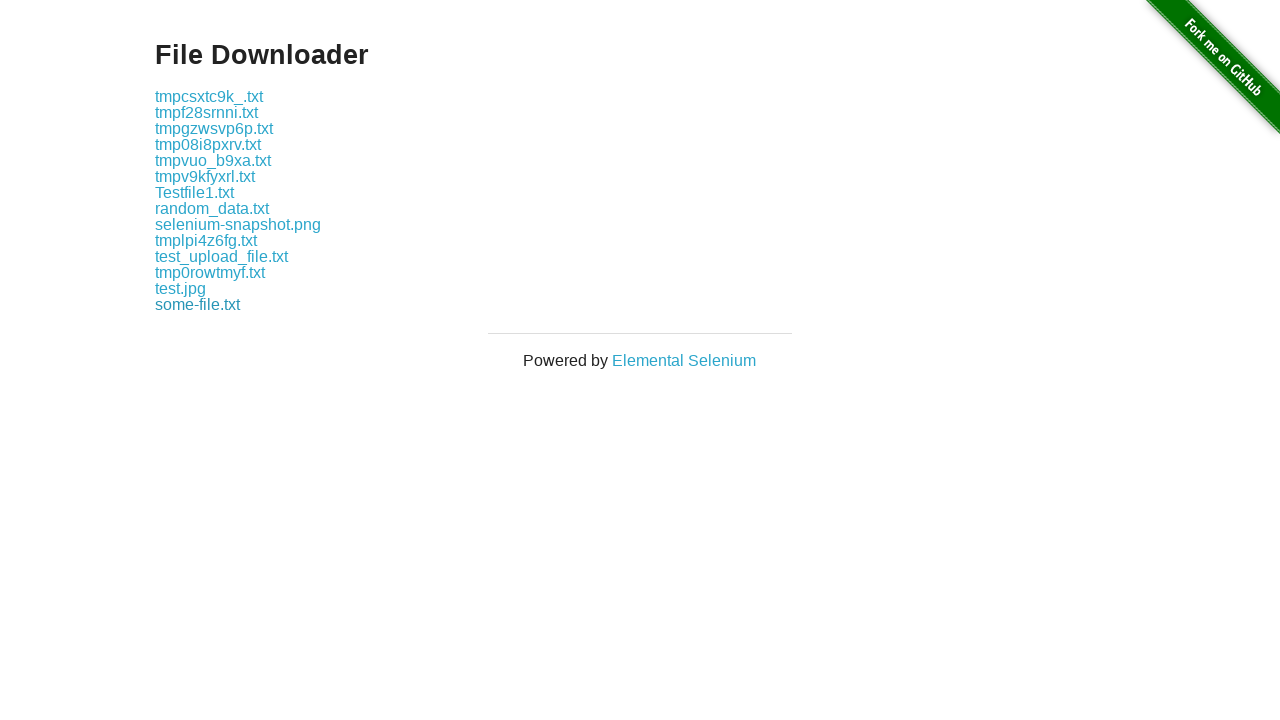